Tests keyboard events functionality by typing text and pressing Enter on a keyboard events demo page, then verifies the page heading is displayed.

Starting URL: https://training-support.net/webelements/keyboard-events

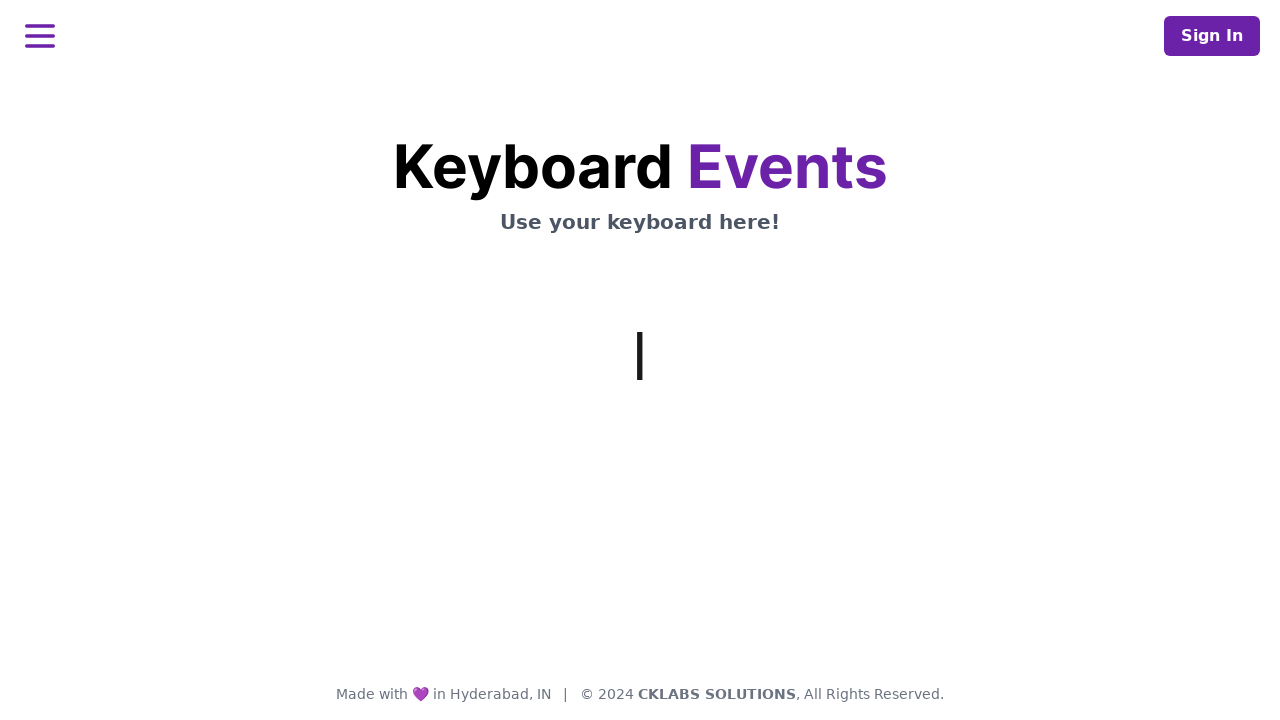

Typed 'This is coming from Selenium' using keyboard
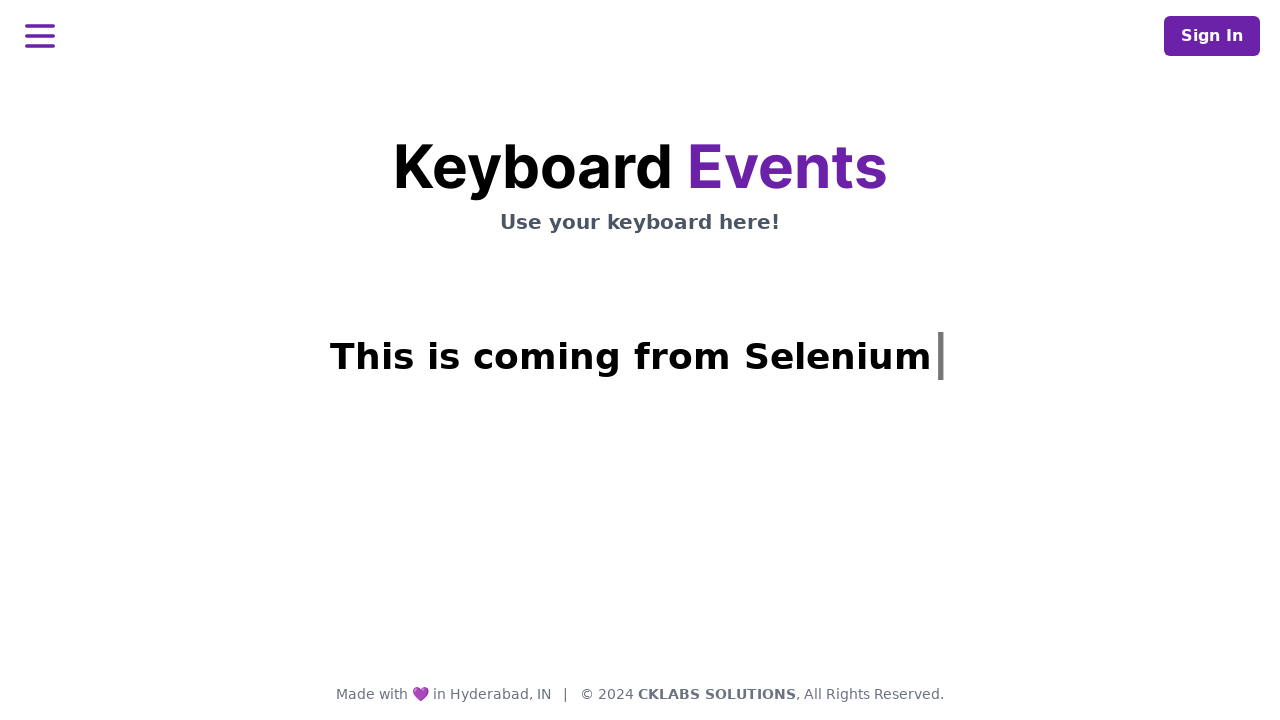

Pressed Enter key
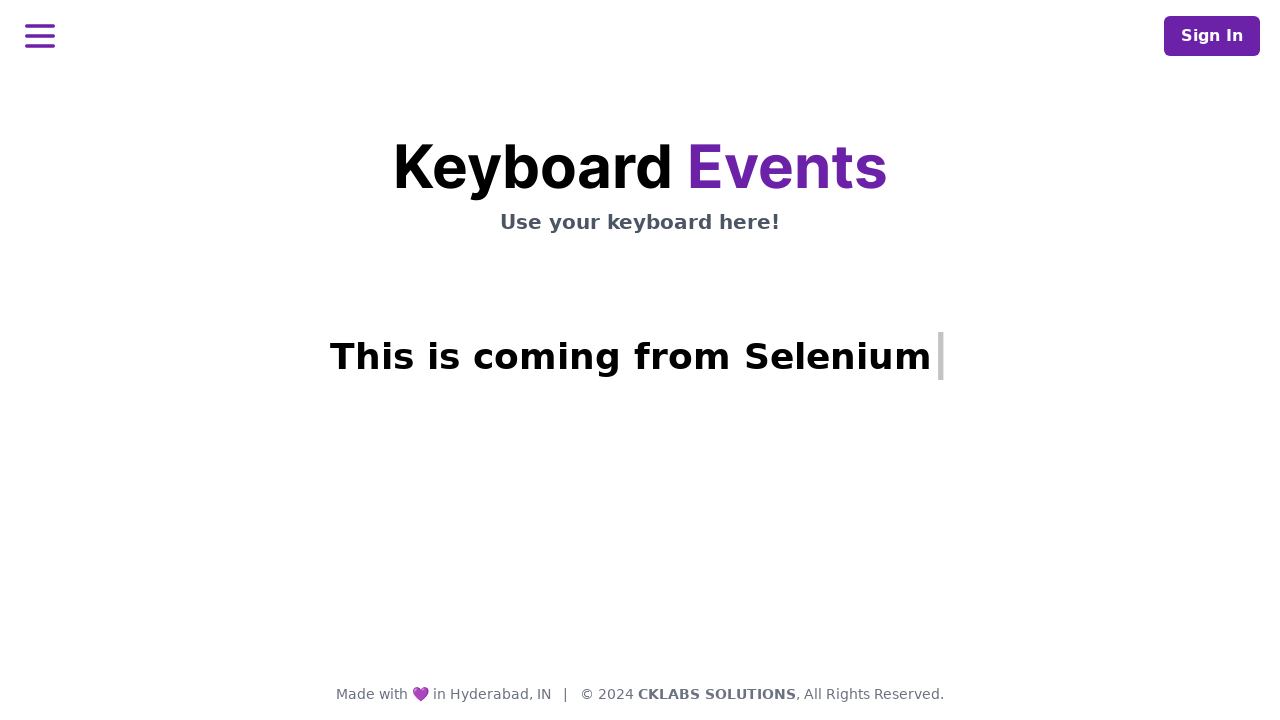

Page heading (h1.mt-3) loaded and verified
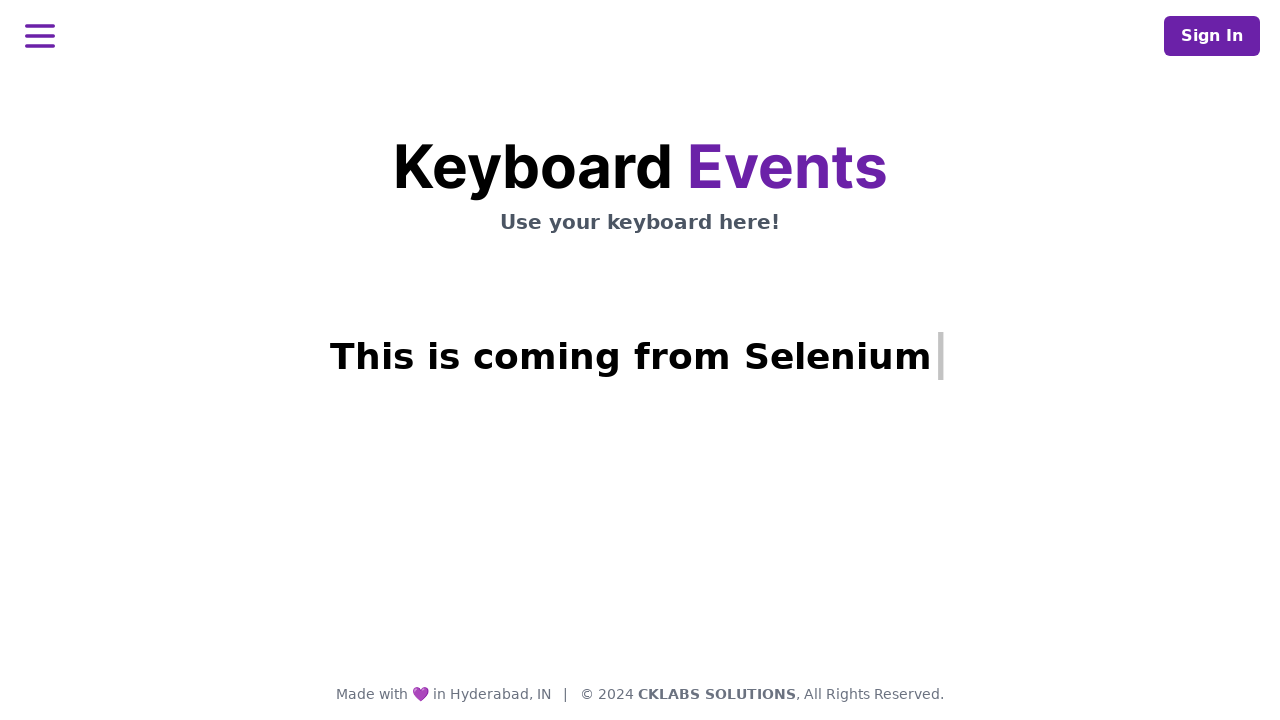

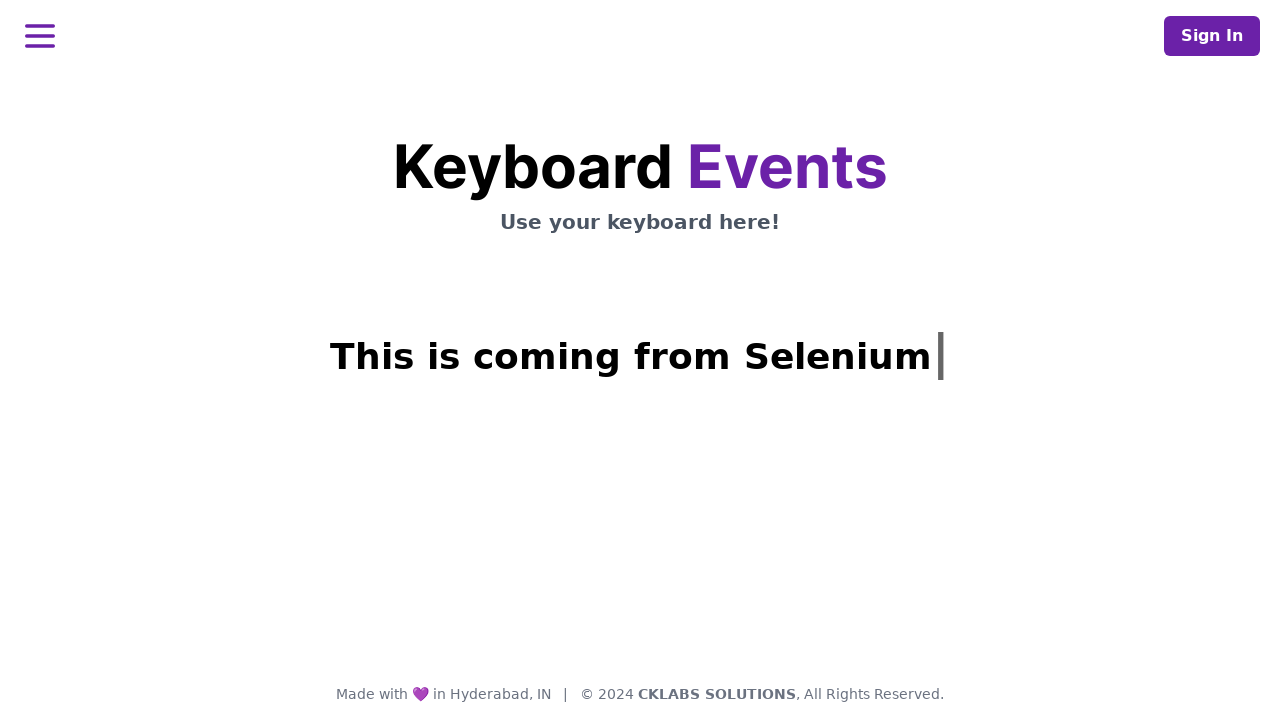